Tests keyboard input functionality by navigating to the Key Presses page and sending a TAB key press to verify it's detected correctly

Starting URL: http://the-internet.herokuapp.com/?ref=hackernoon.com

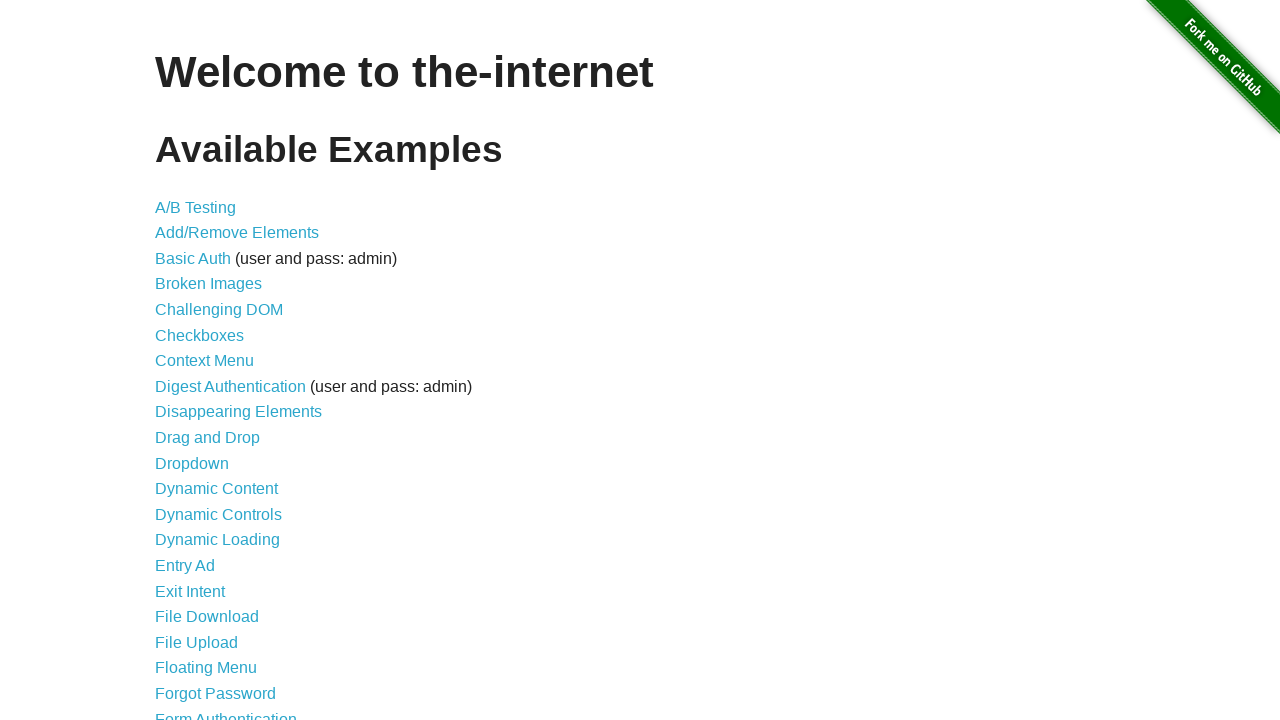

Clicked on Key Presses link at (200, 360) on text=Key Presses
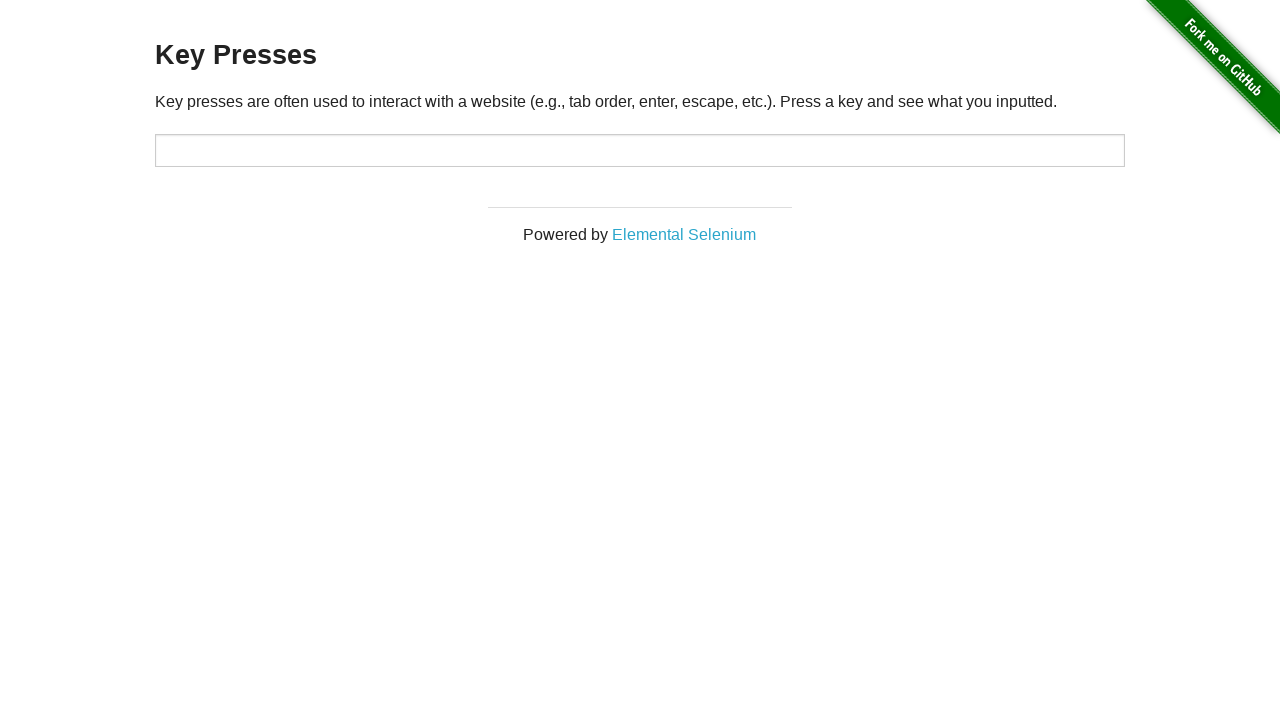

Key Presses page loaded and target element is visible
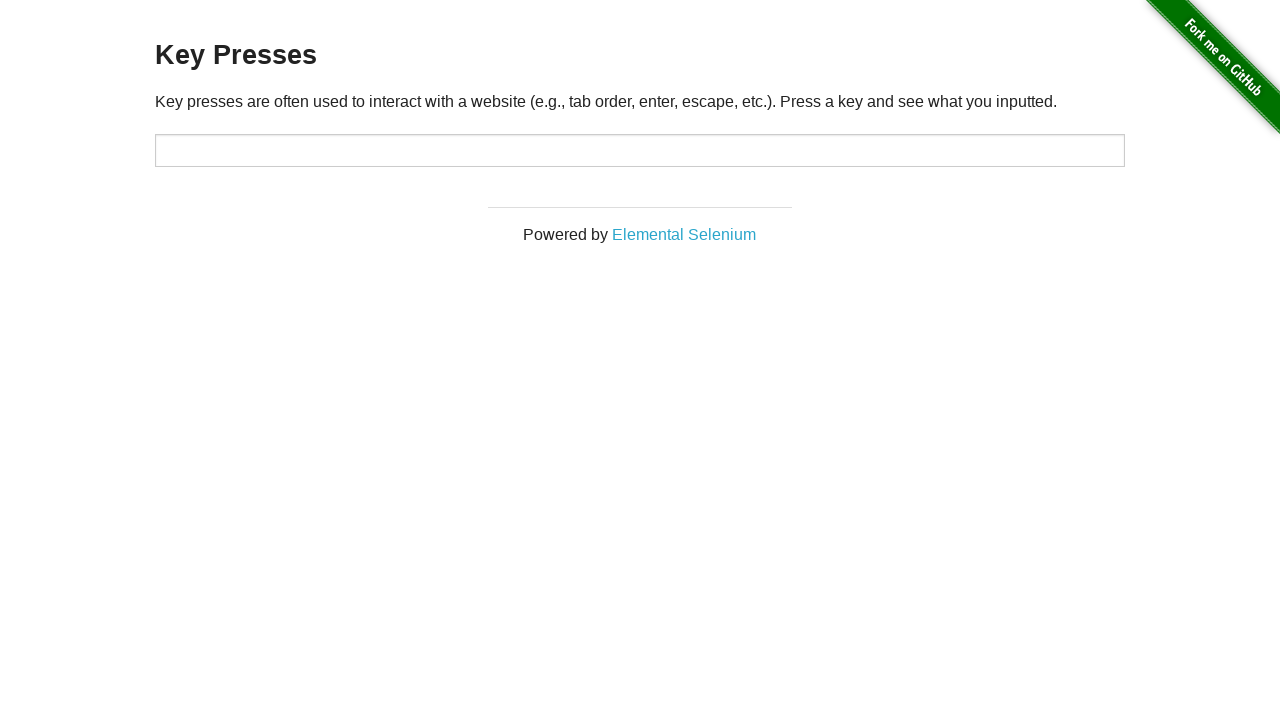

Sent TAB key press to target input field on #target
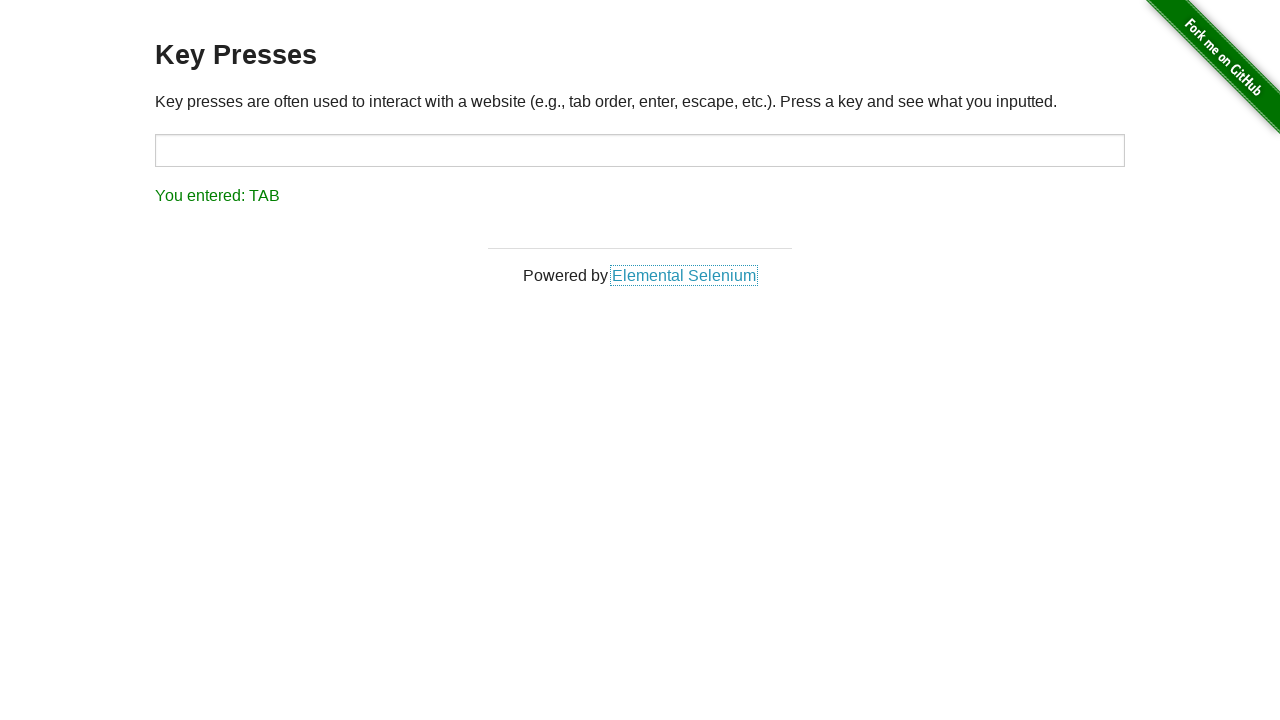

Verified that TAB key press was detected correctly in result
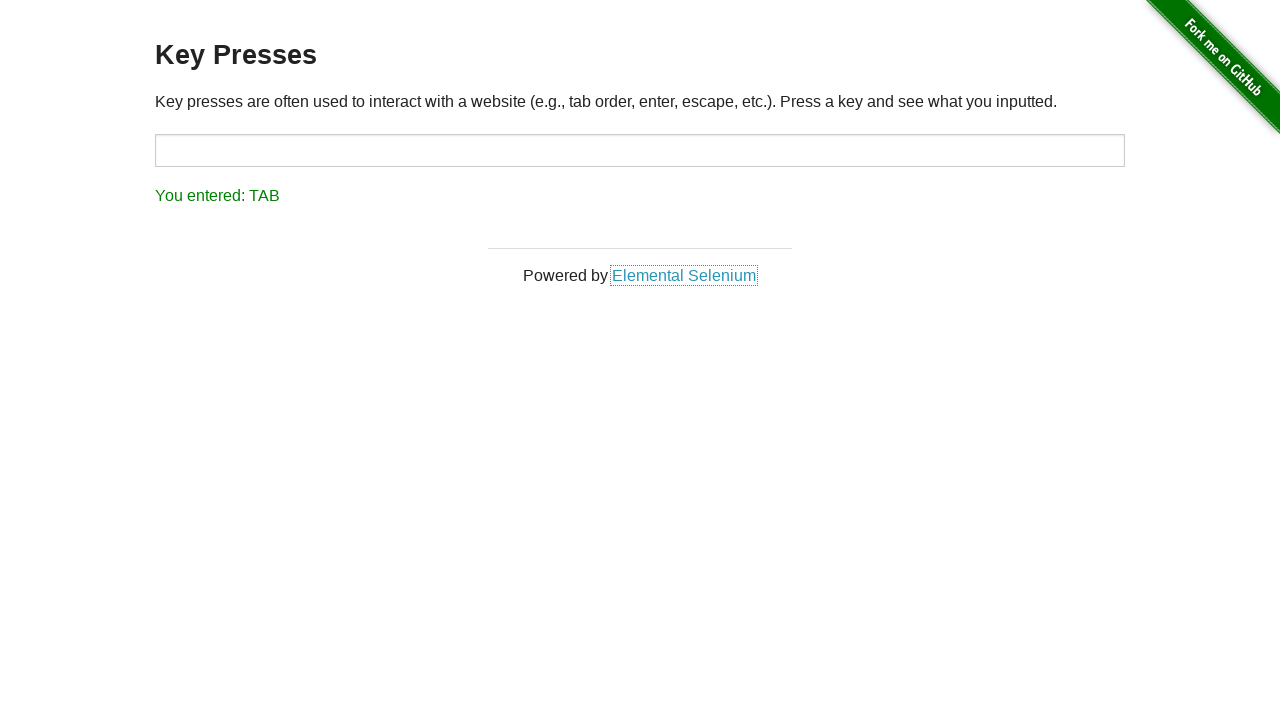

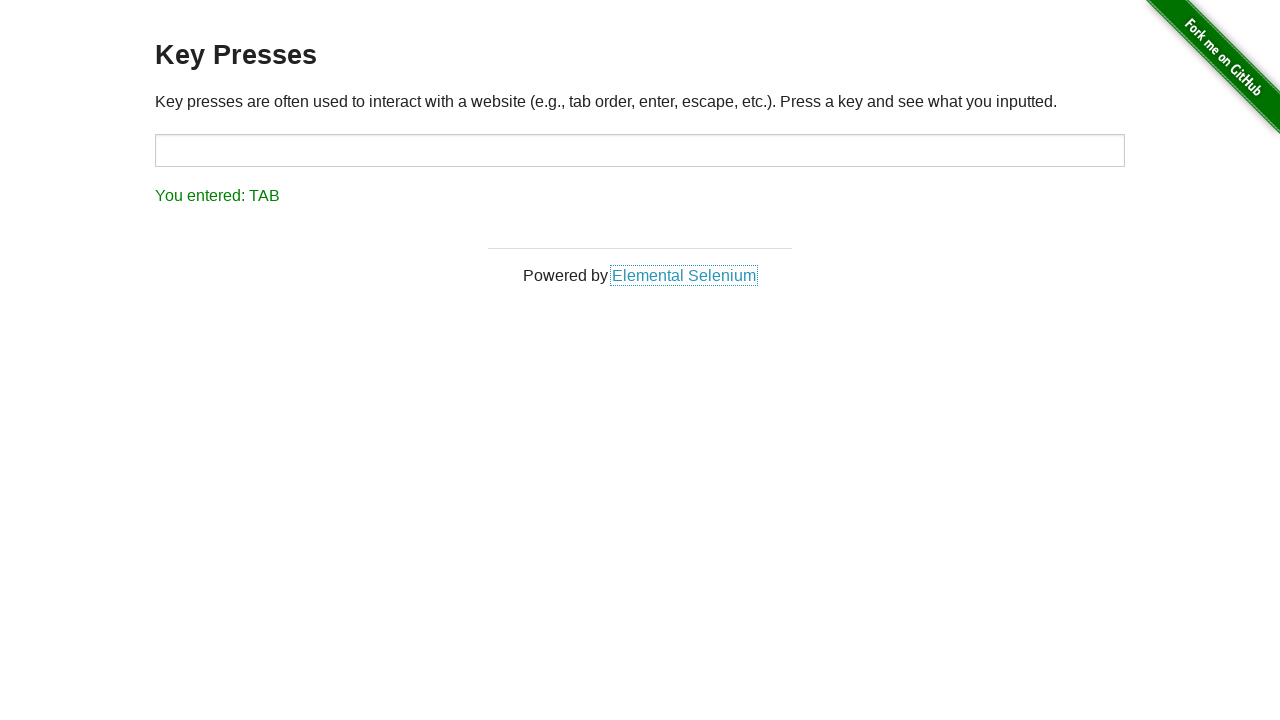